Tests JavaScript alert functionality by clicking on alert button and verifying the alert message

Starting URL: http://automationbykrishna.com/

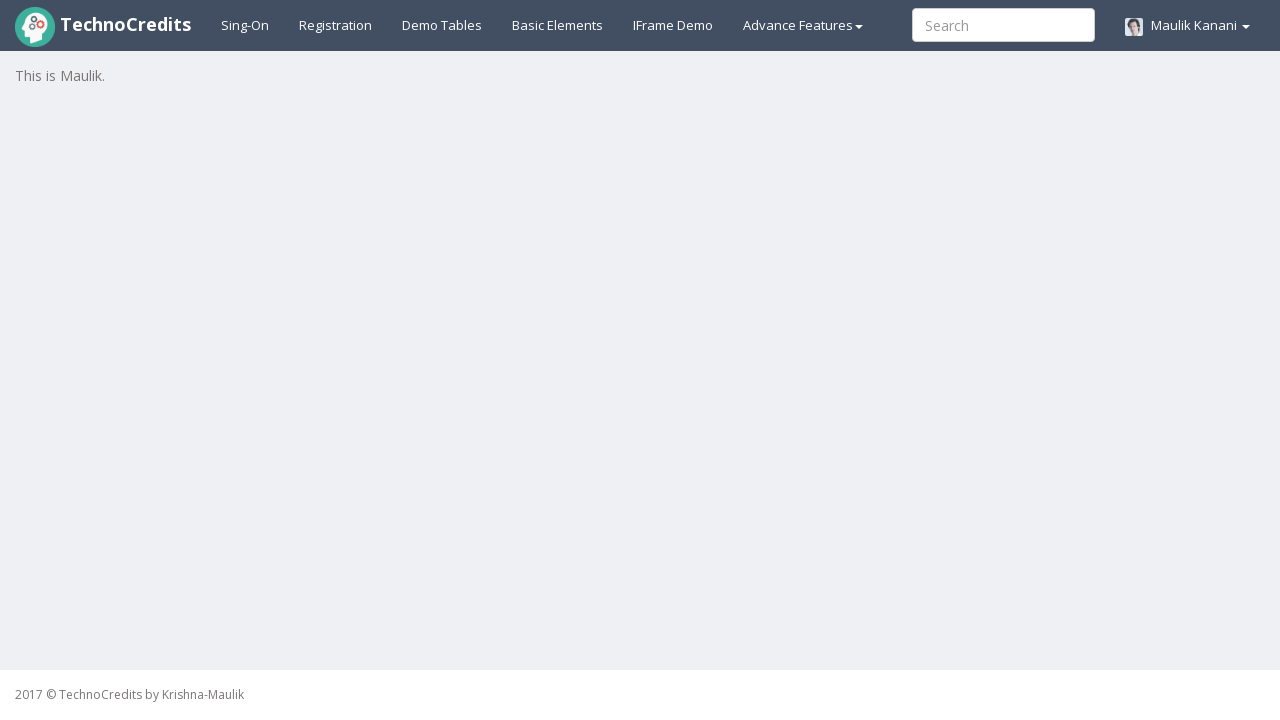

Clicked on basic elements link at (558, 25) on #basicelements
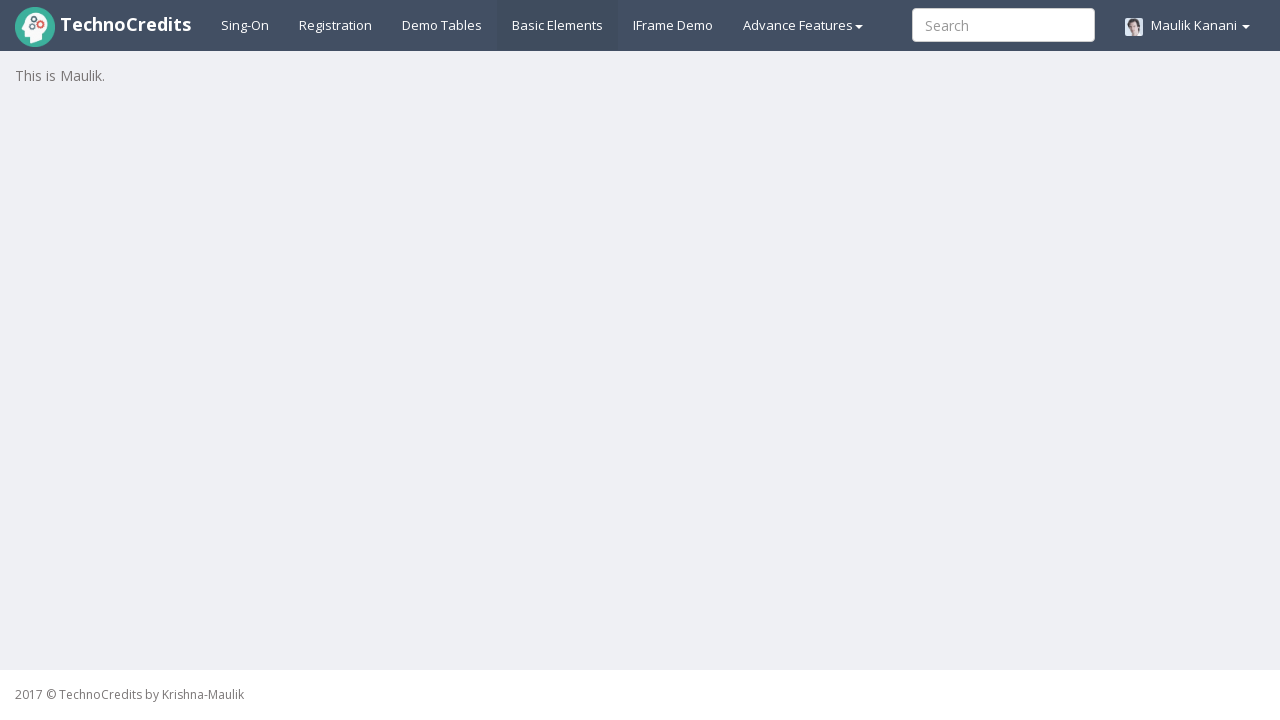

Scrolled down 250 pixels to view alert section
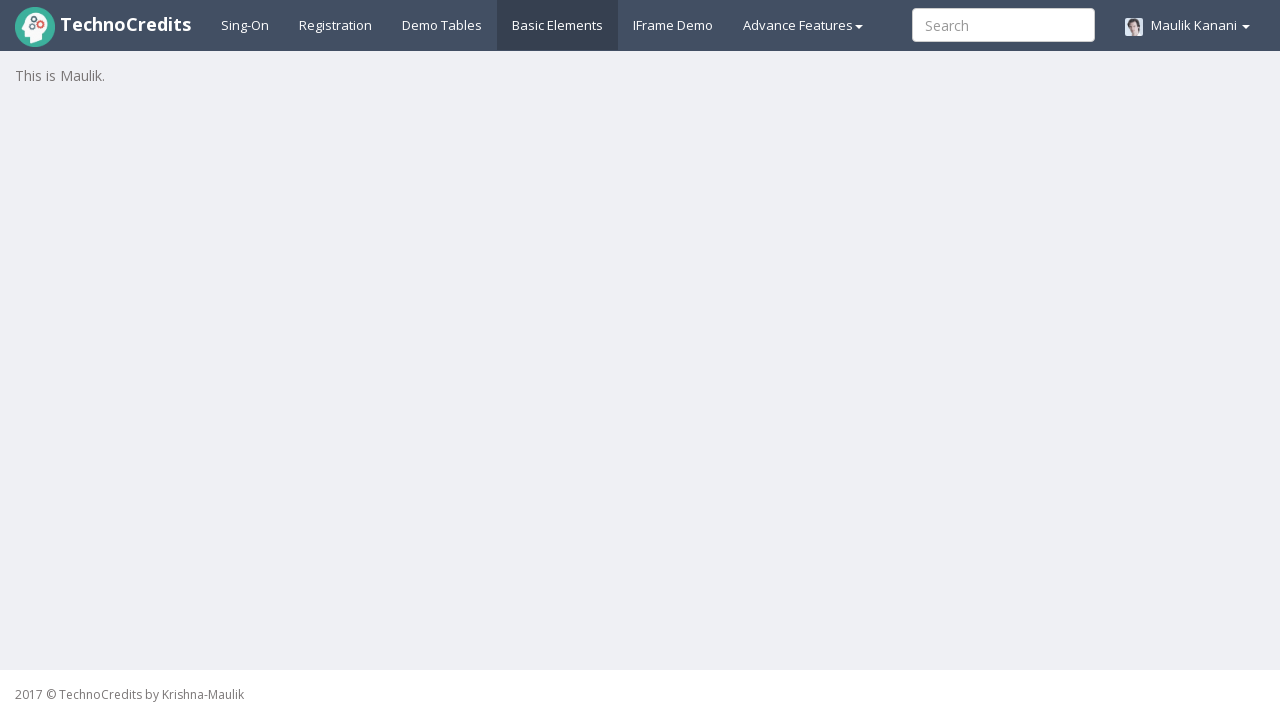

Clicked on JavaScript Alert button at (73, 578) on #javascriptAlert
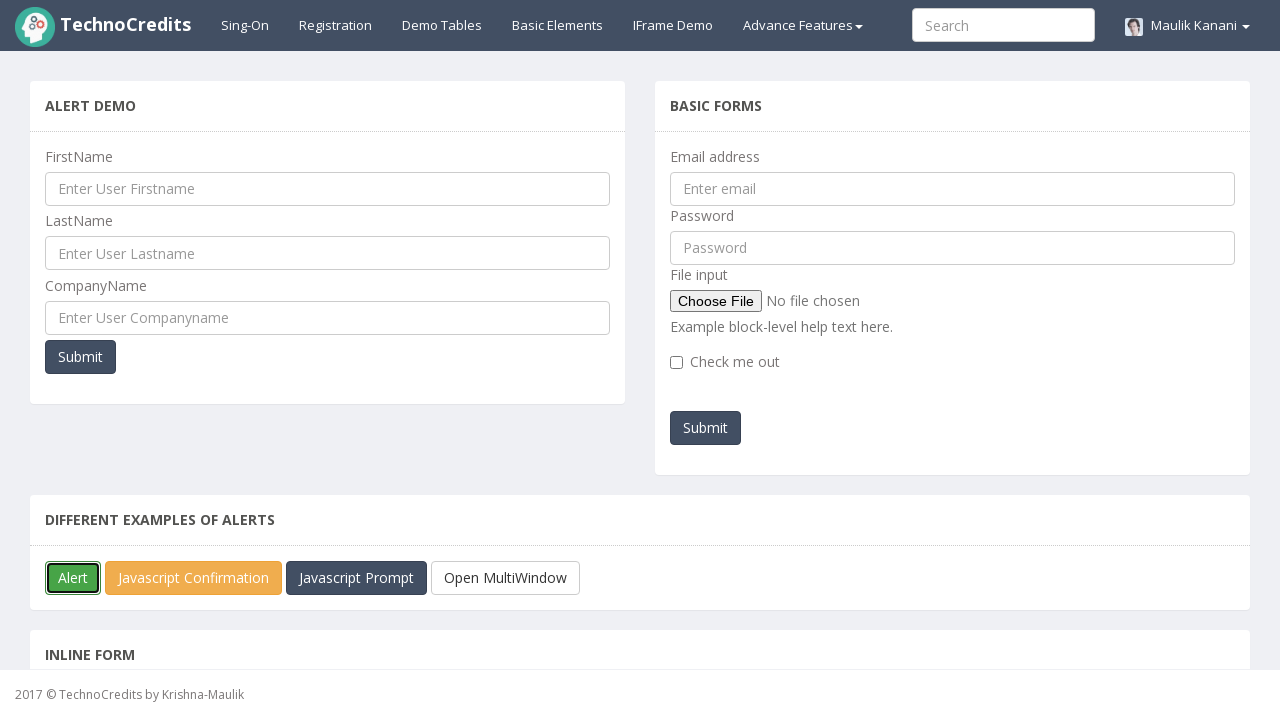

Set up alert handler to accept JavaScript alert
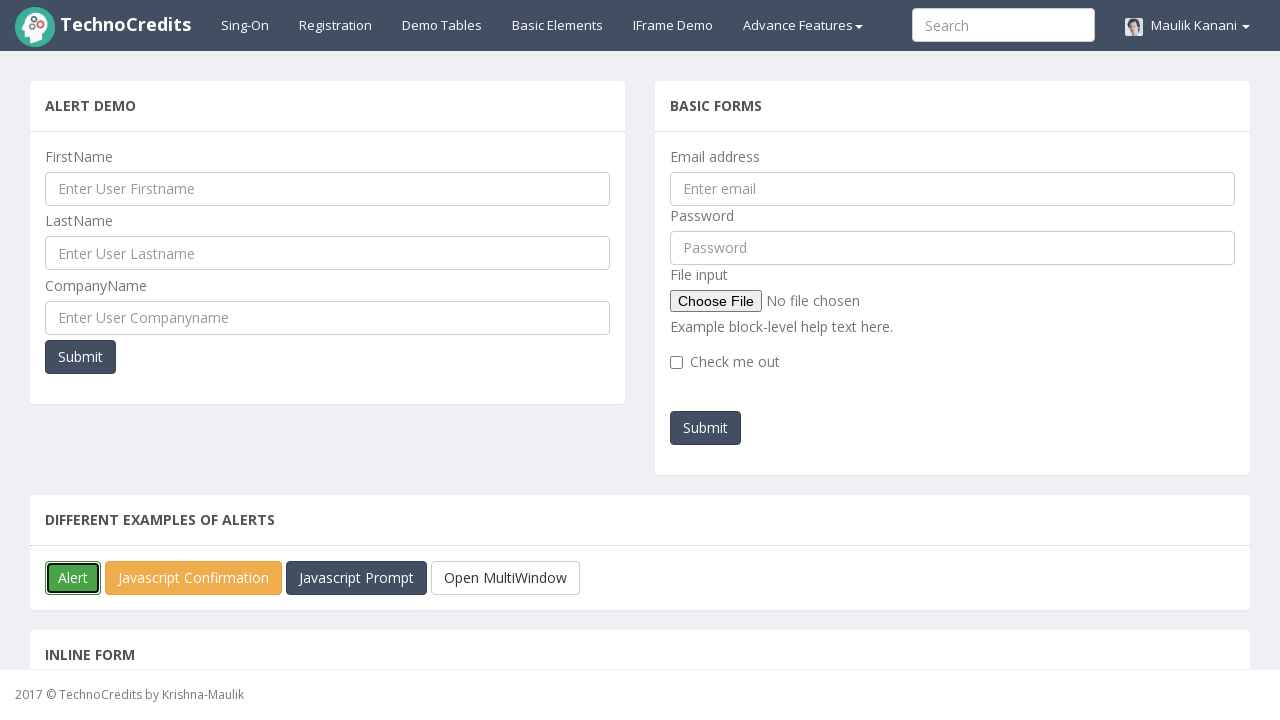

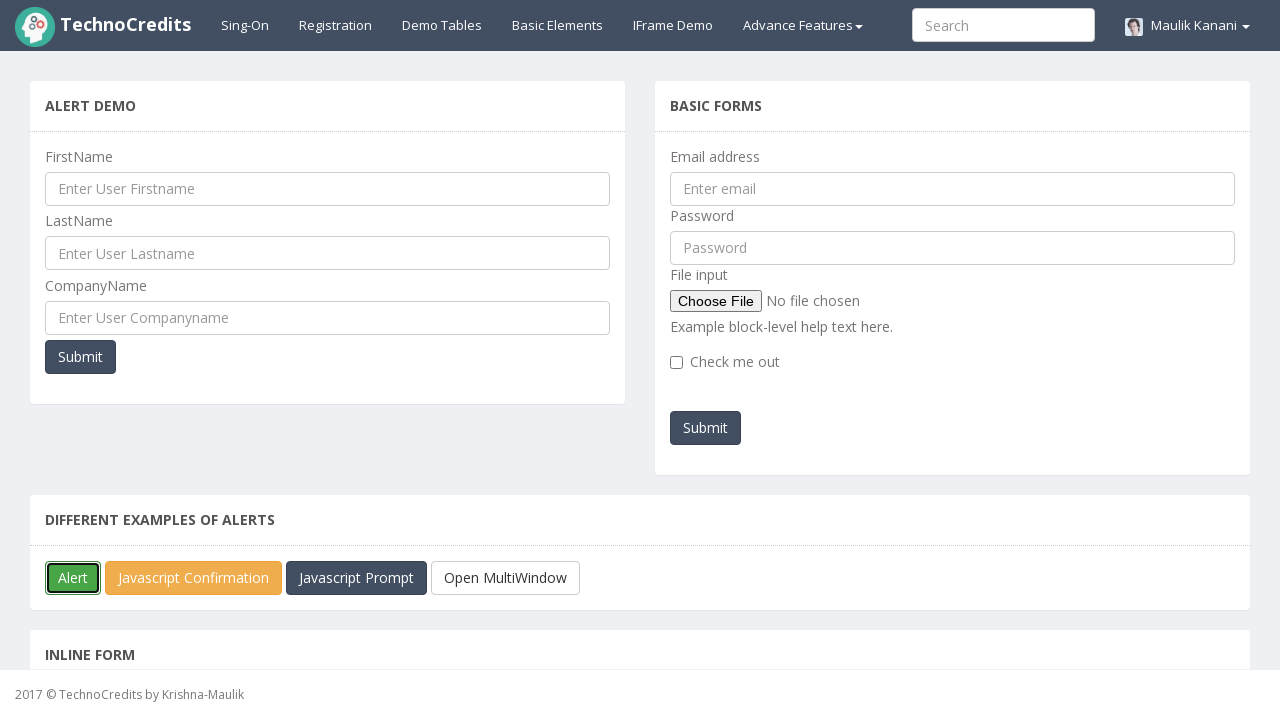